Clicks on the Widgets card on the main page and verifies navigation to the widgets section

Starting URL: https://demoqa.com

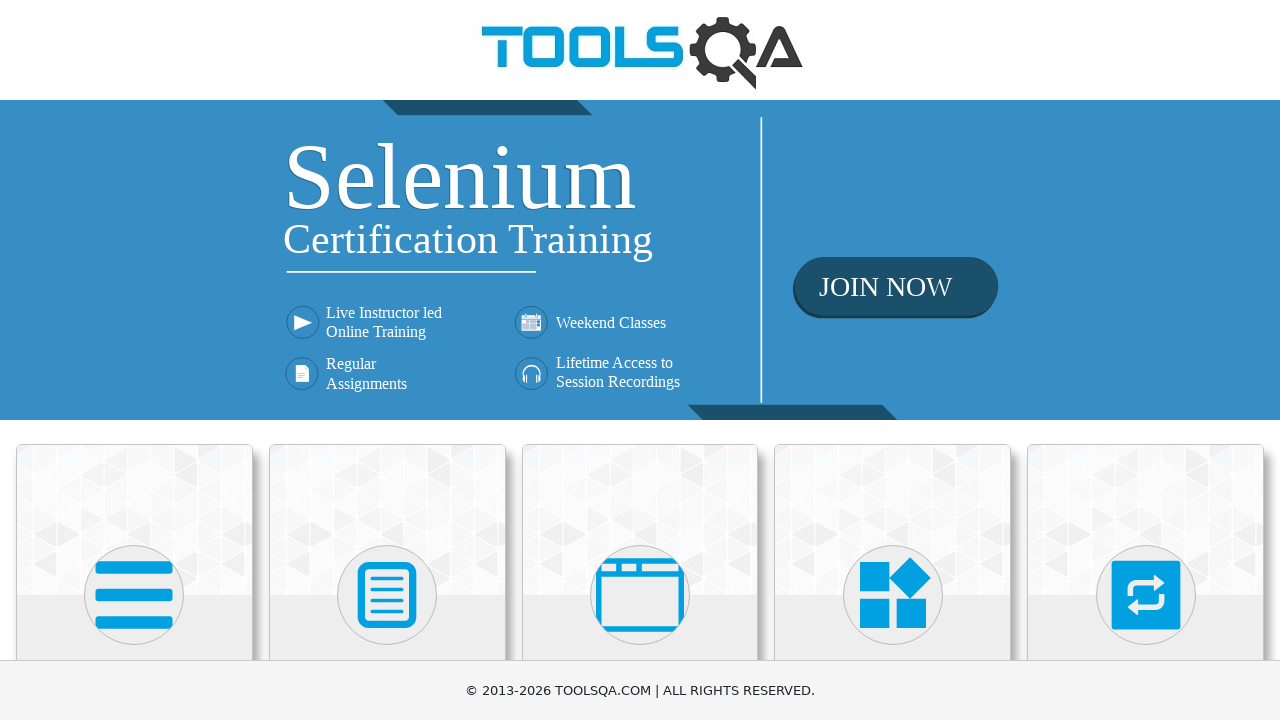

Clicked on the Widgets card at (893, 520) on div.card:has-text('Widgets')
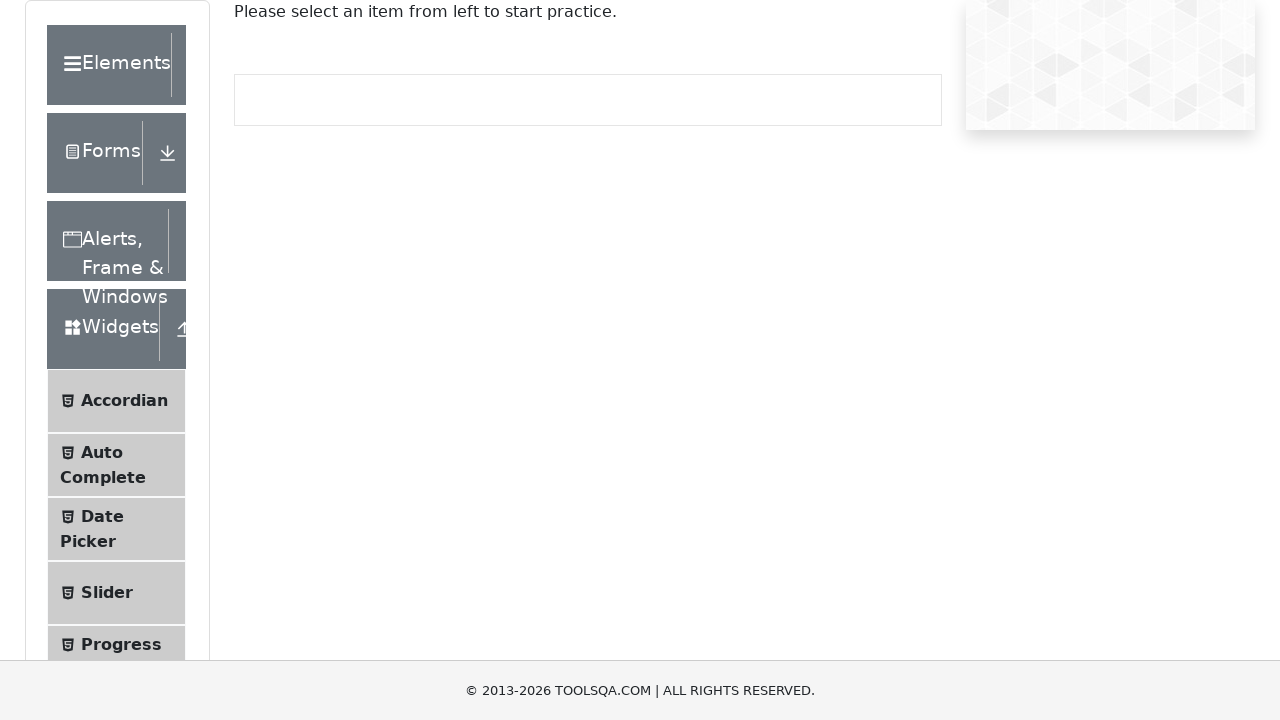

Verified navigation to widgets section
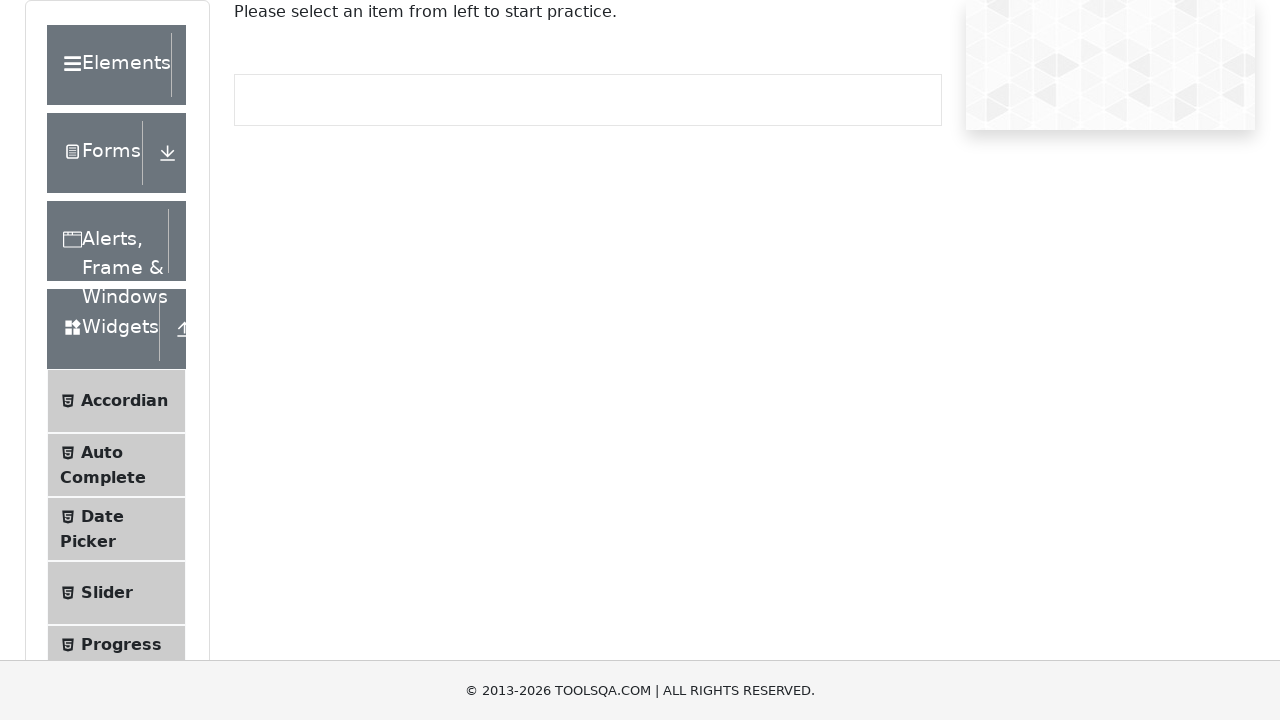

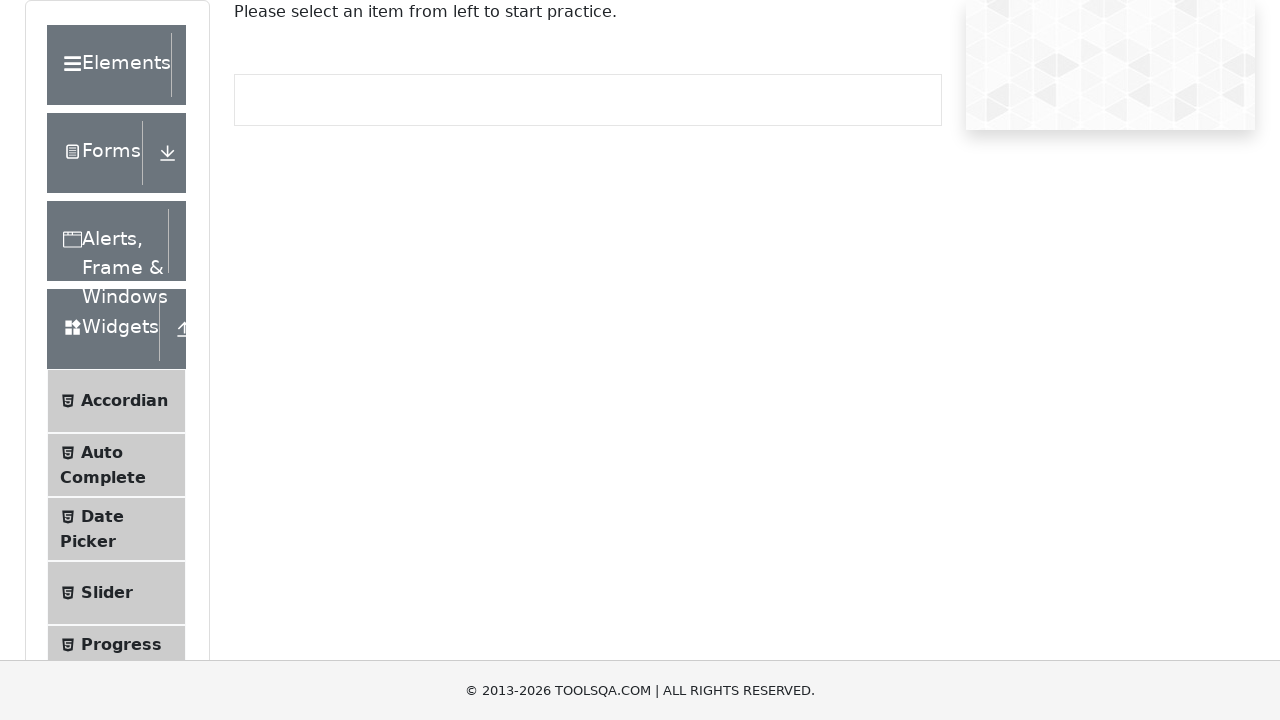